Tests a travel booking form by selecting origin and destination locations and choosing a date from the calendar

Starting URL: https://rahulshettyacademy.com/dropdownsPractise/

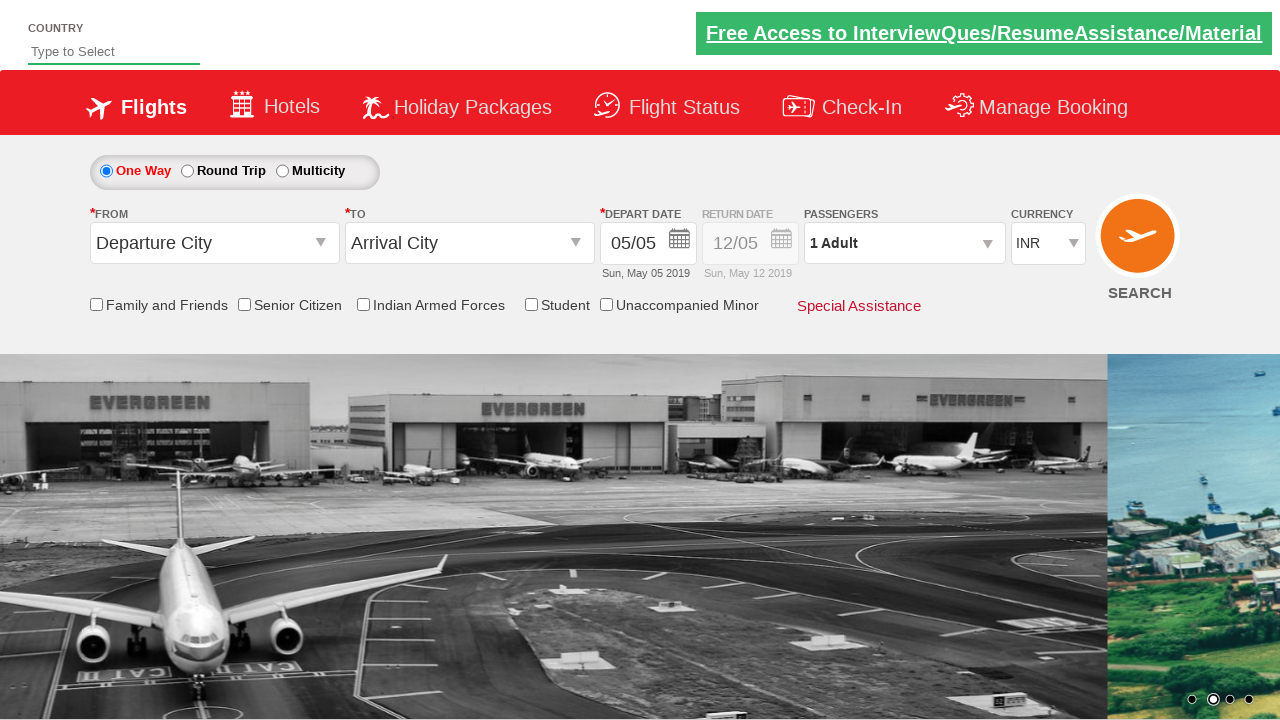

Clicked on origin station dropdown at (214, 243) on #ctl00_mainContent_ddl_originStation1_CTXT
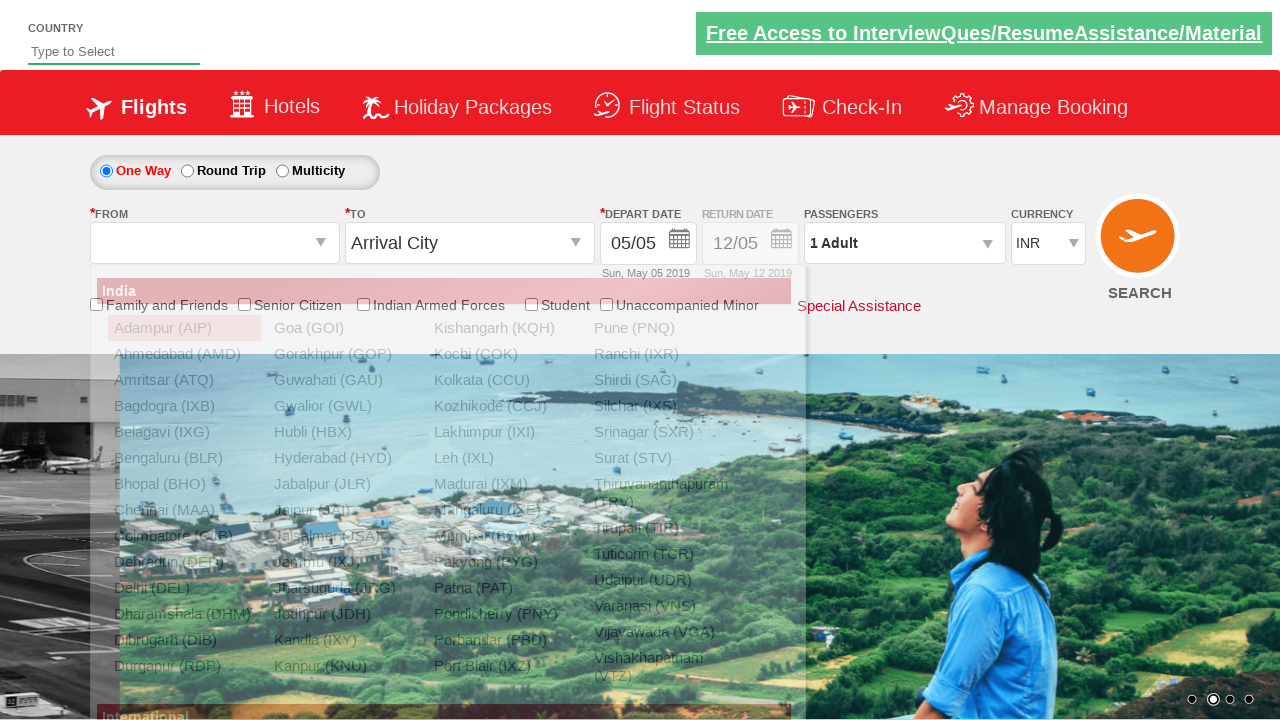

Selected BLR (Bengaluru) as origin location at (184, 458) on a[value='BLR']
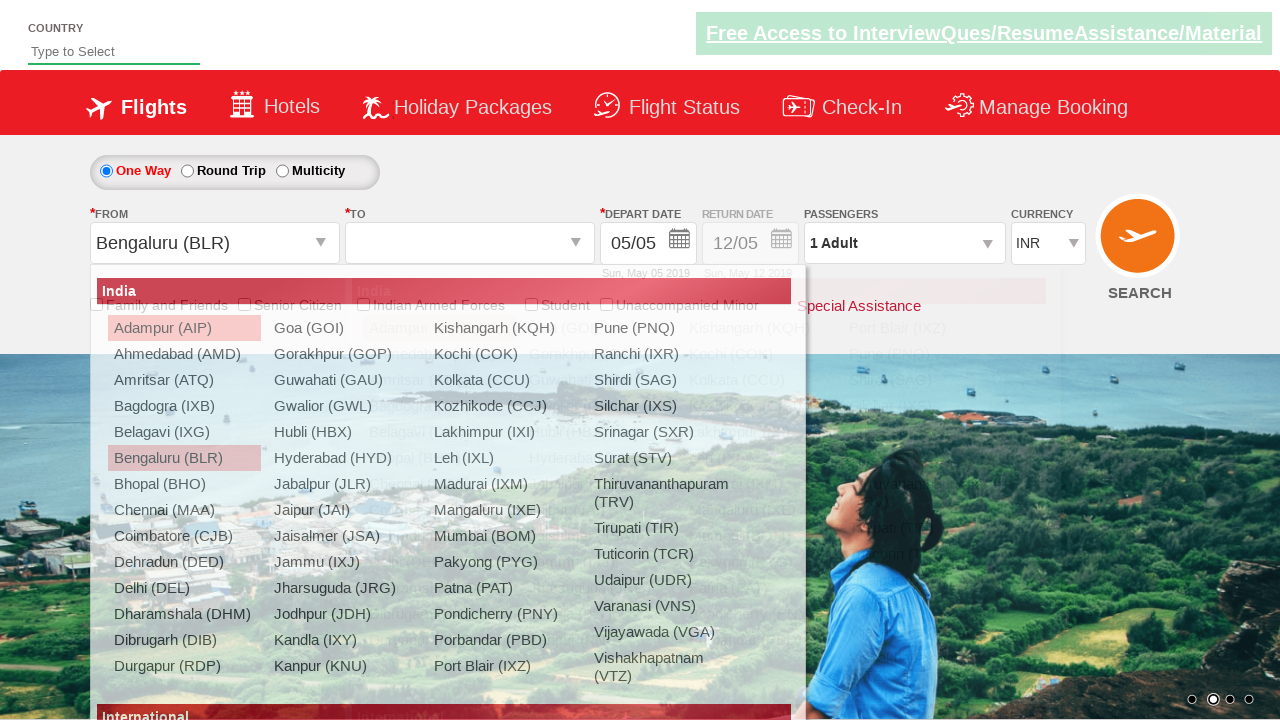

Selected MAA (Chennai) as destination location at (439, 484) on (//a[@value='MAA'])[2]
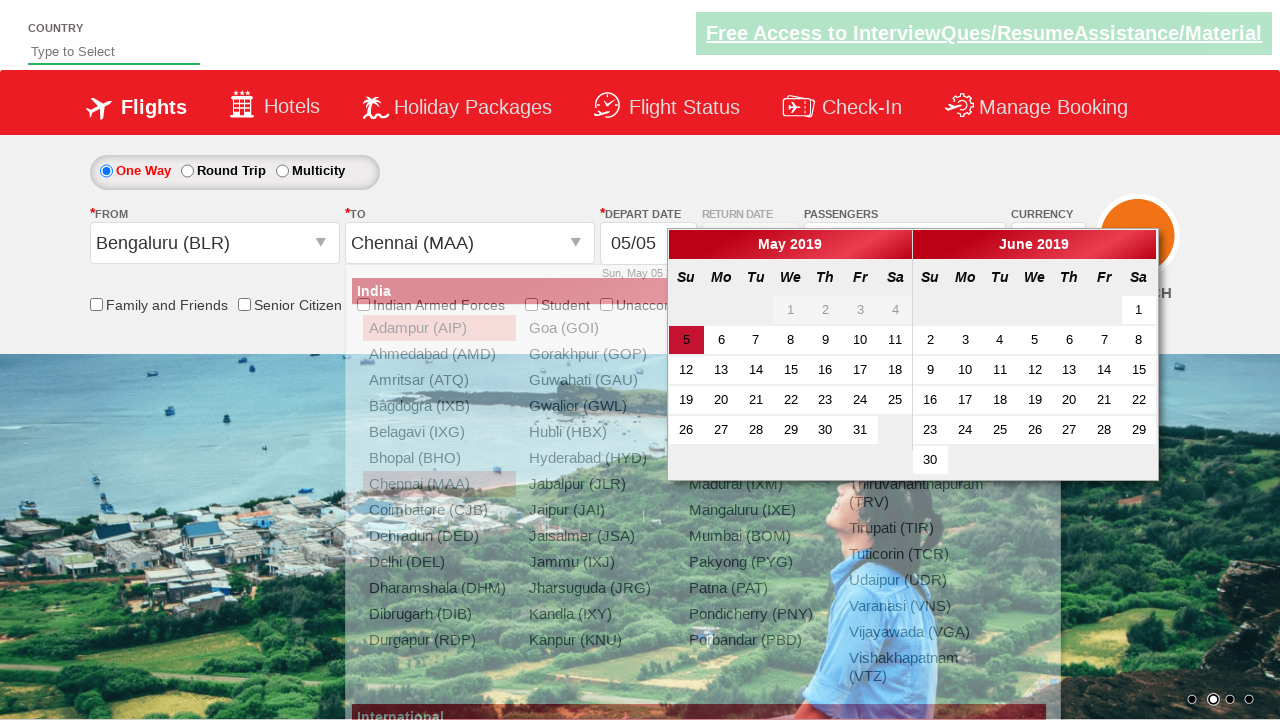

Selected highlighted date from calendar at (686, 340) on .ui-state-default.ui-state-active
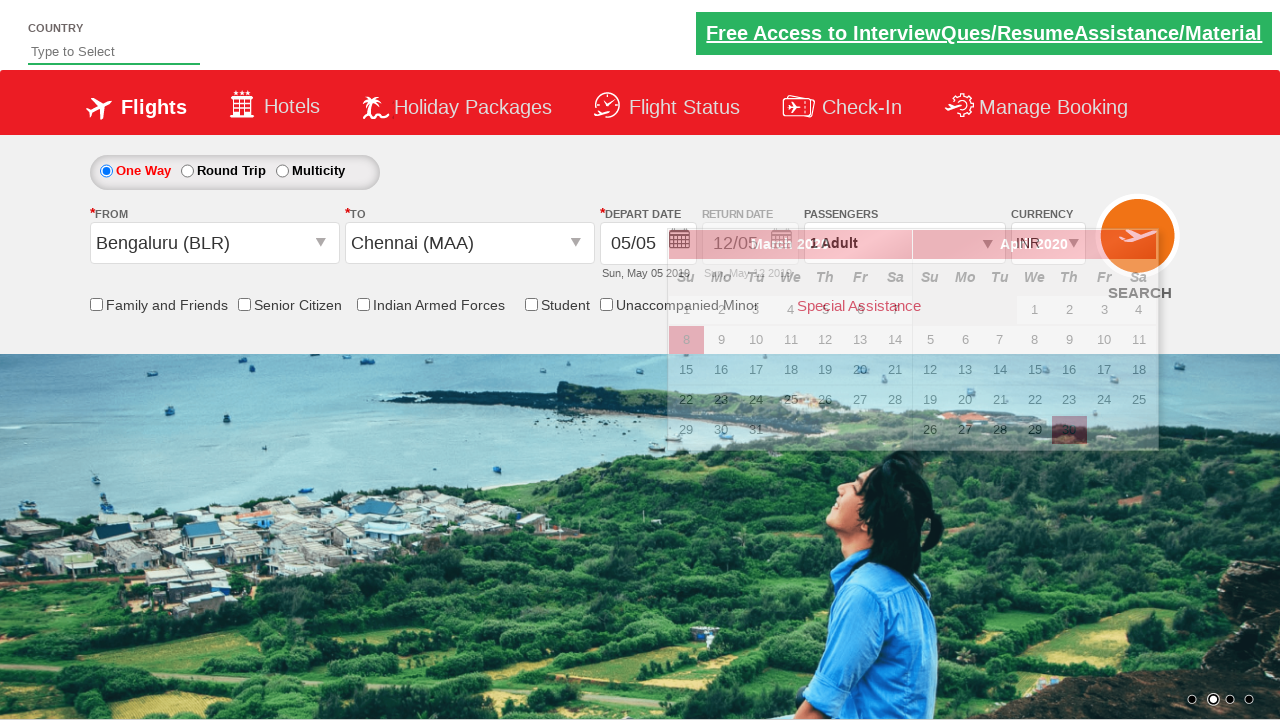

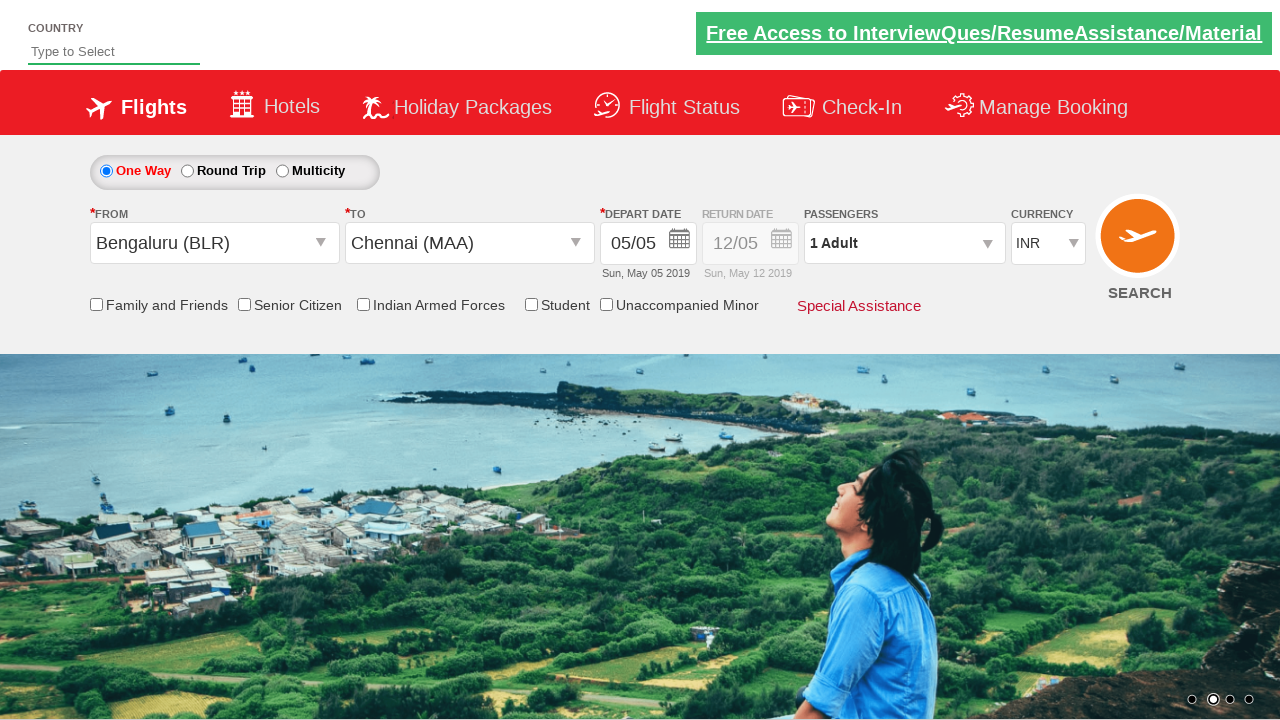